Tests button click functionality

Starting URL: https://seleniumbase.io/demo_page

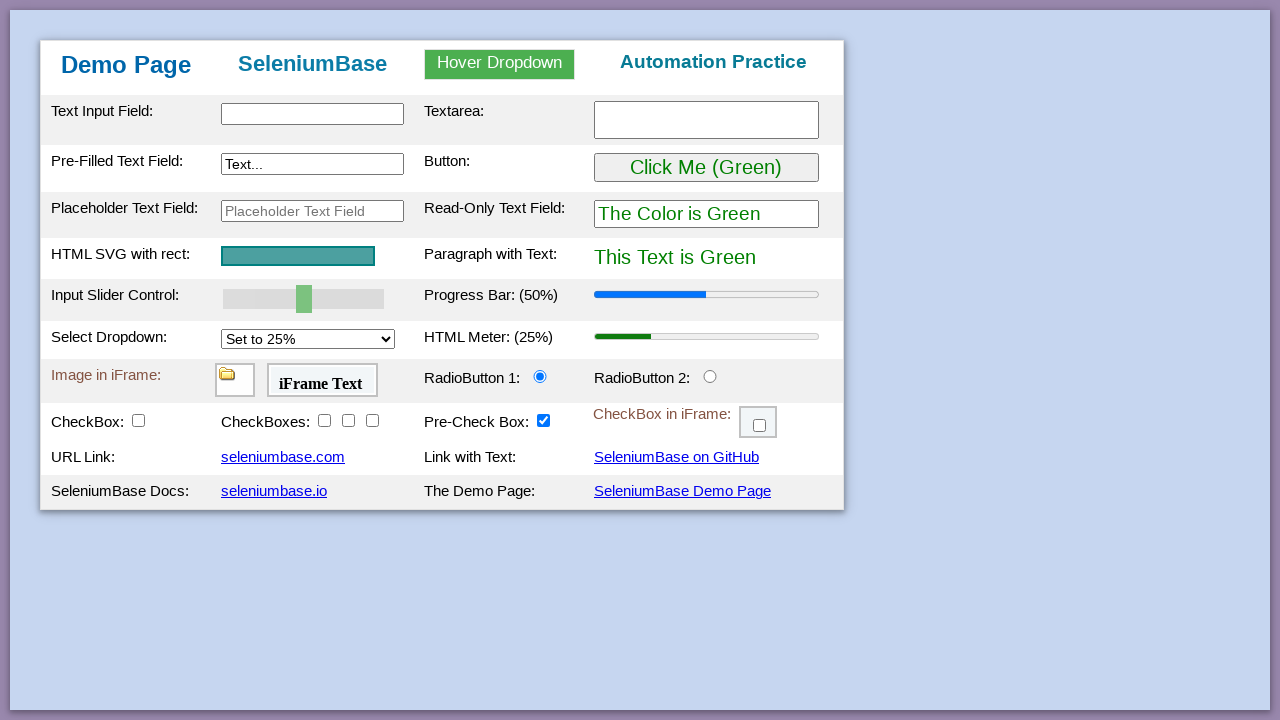

Clicked the button with ID 'myButton' at (706, 168) on #myButton
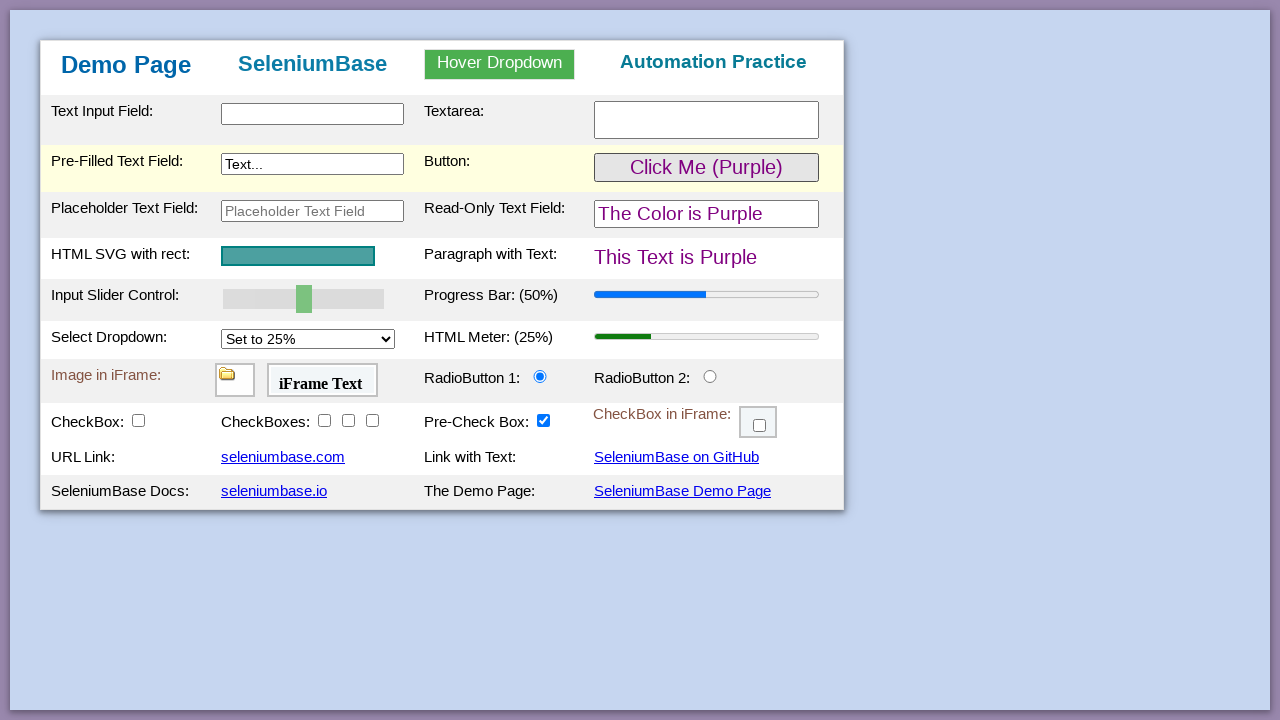

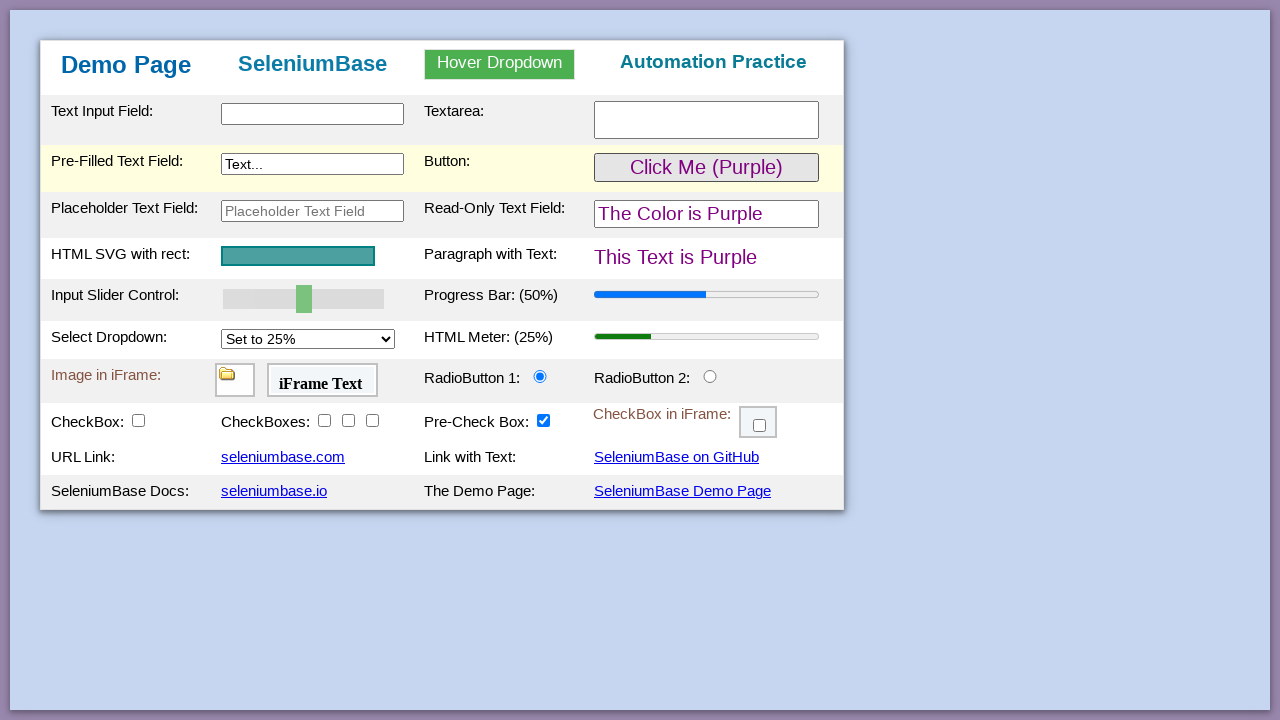